Navigates to the Spareroom UK website homepage. The script is a partial Cucumber step definition where only the initial navigation step is implemented.

Starting URL: https://www.spareroom.co.uk/

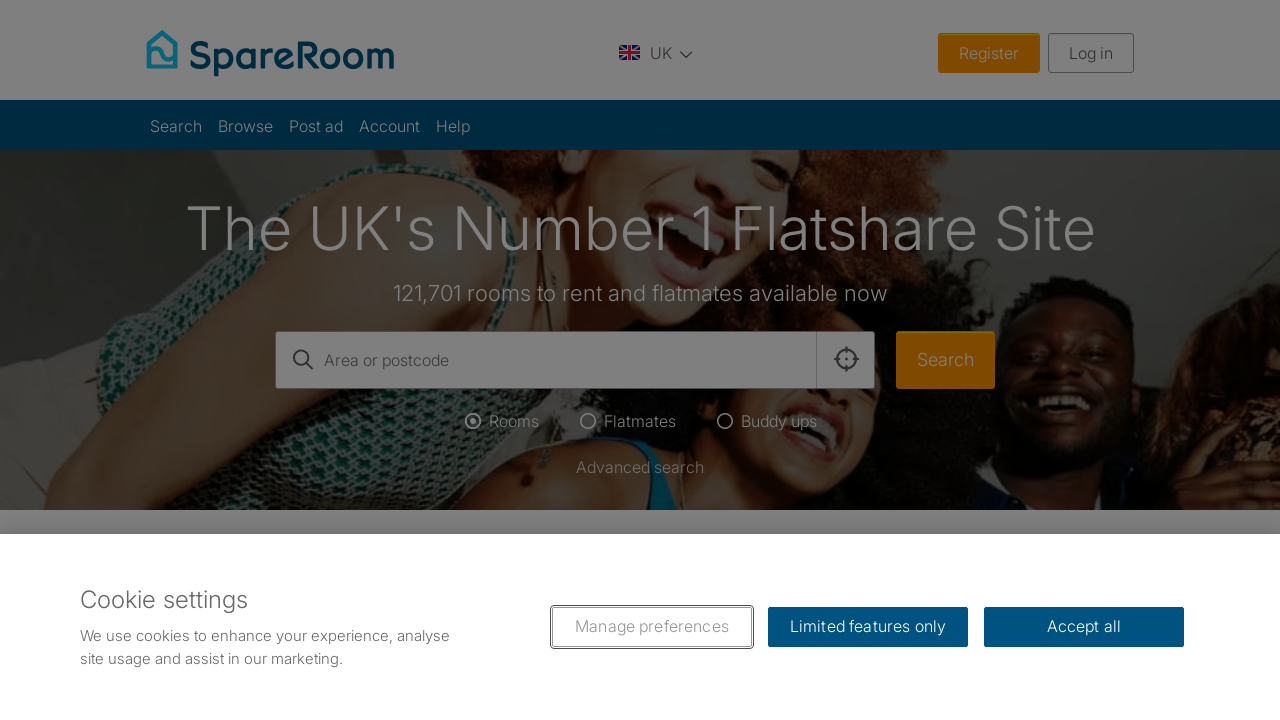

Navigated to Spareroom UK homepage
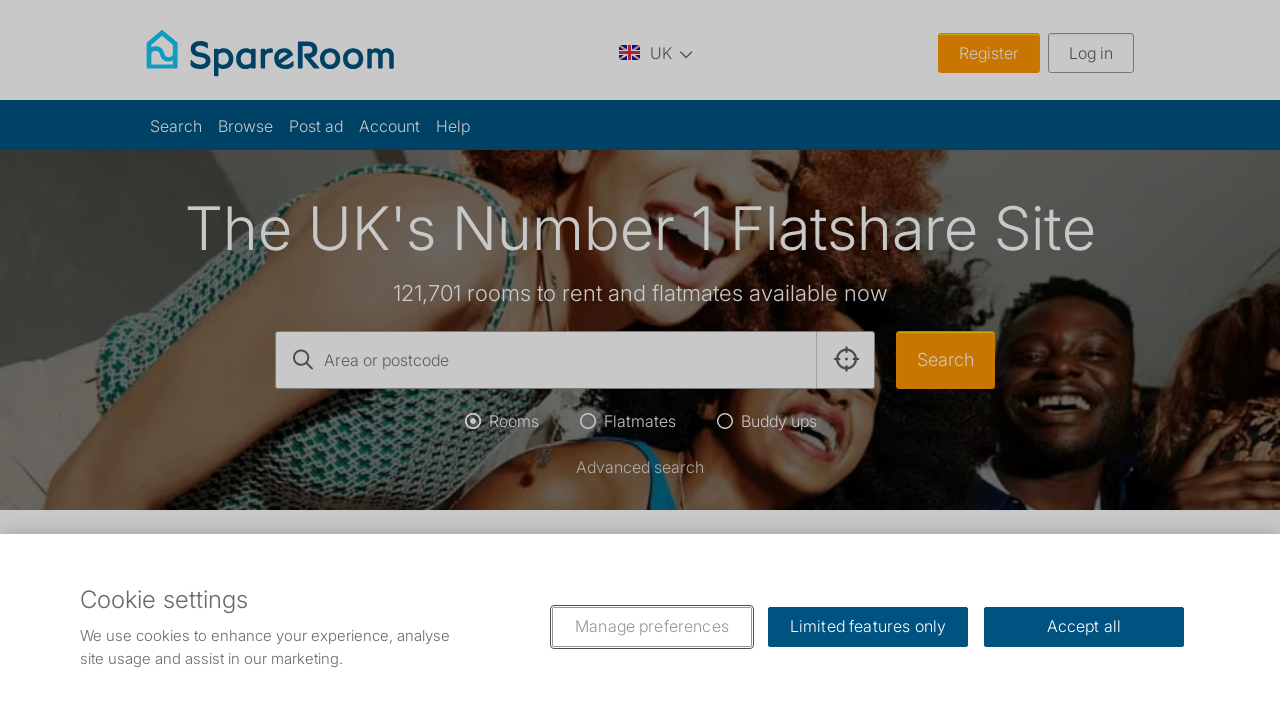

Page DOM content loaded
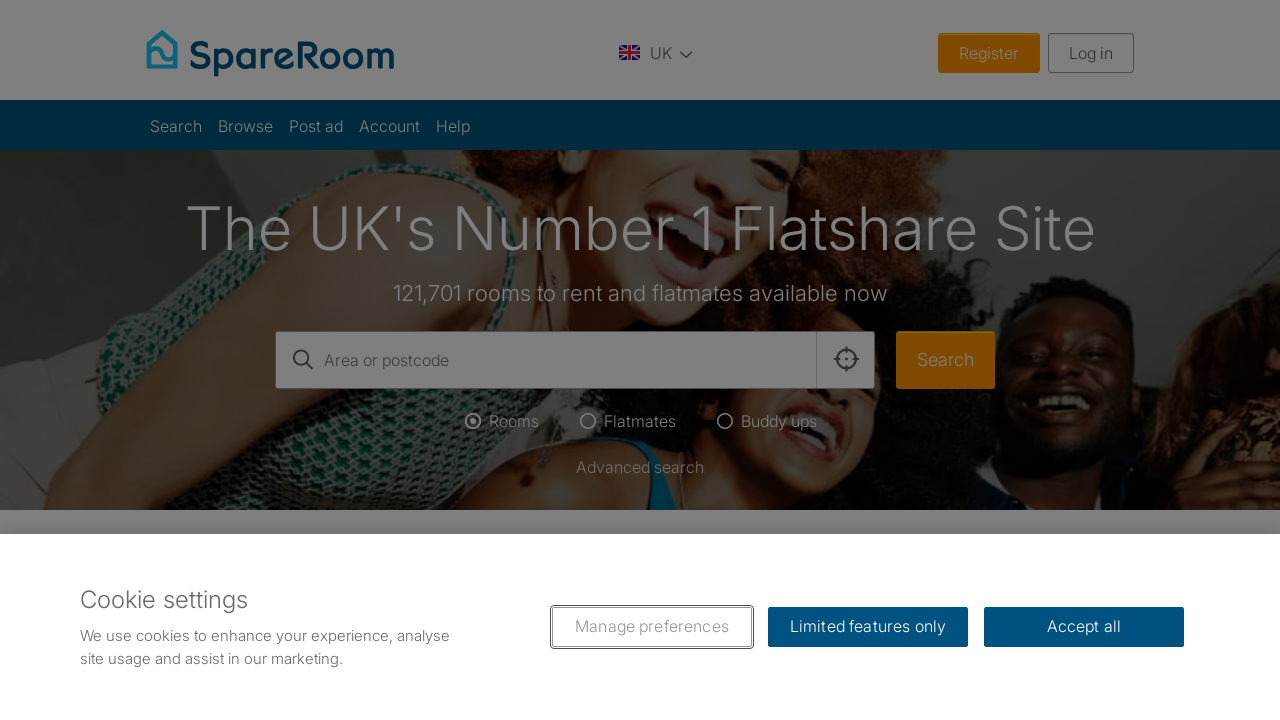

Body element is present and page loaded successfully
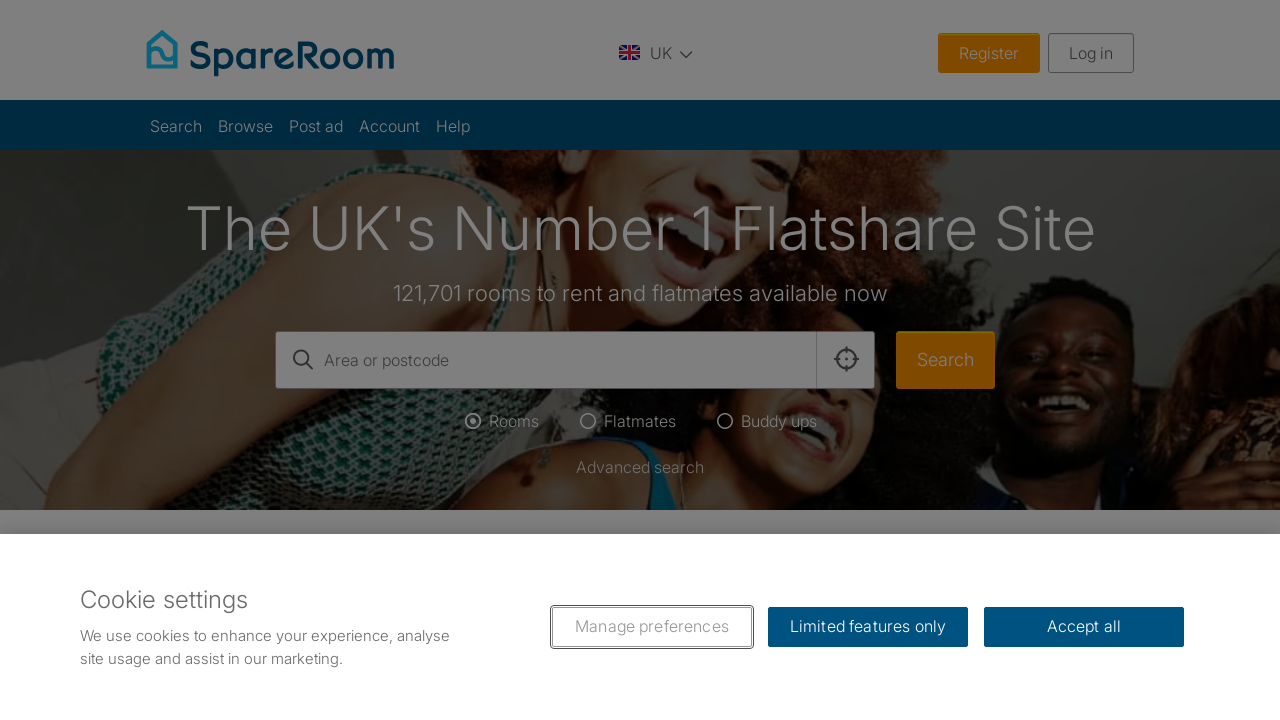

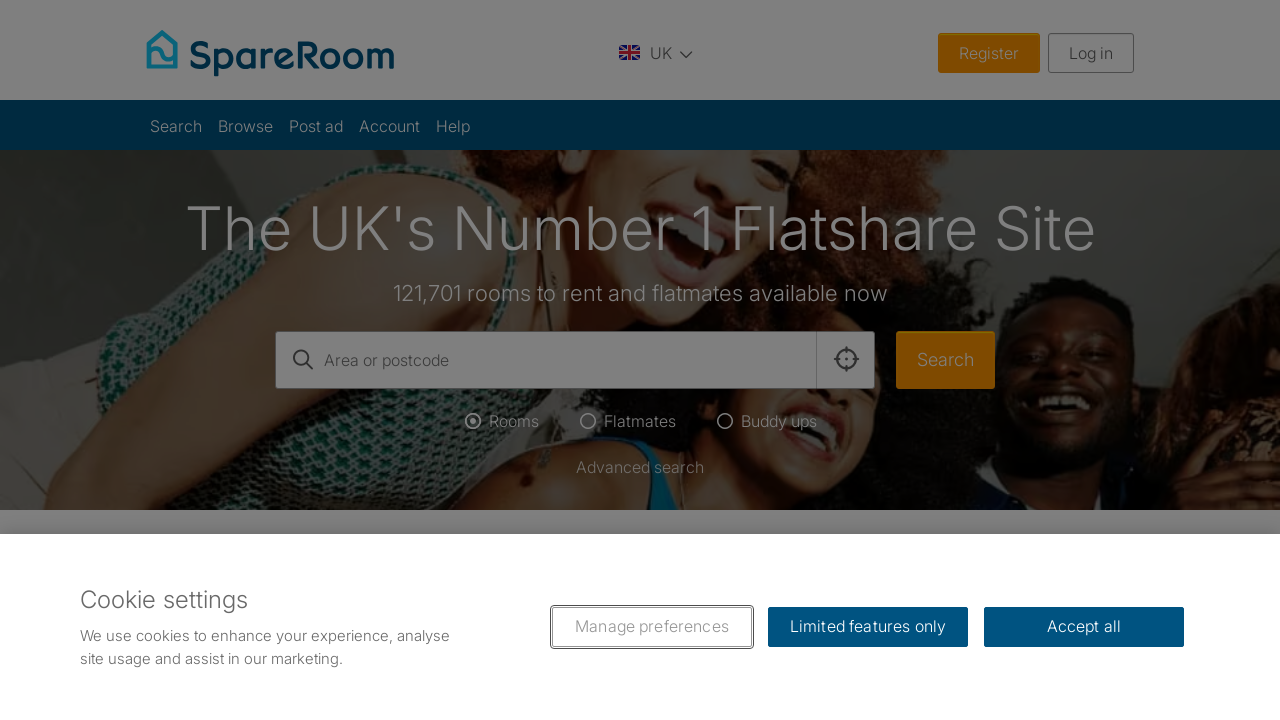